Tests triangle classification for an isosceles triangle with sides 5, 7, and 7

Starting URL: https://testpages.eviltester.com/styled/apps/triangle/triangle001.html

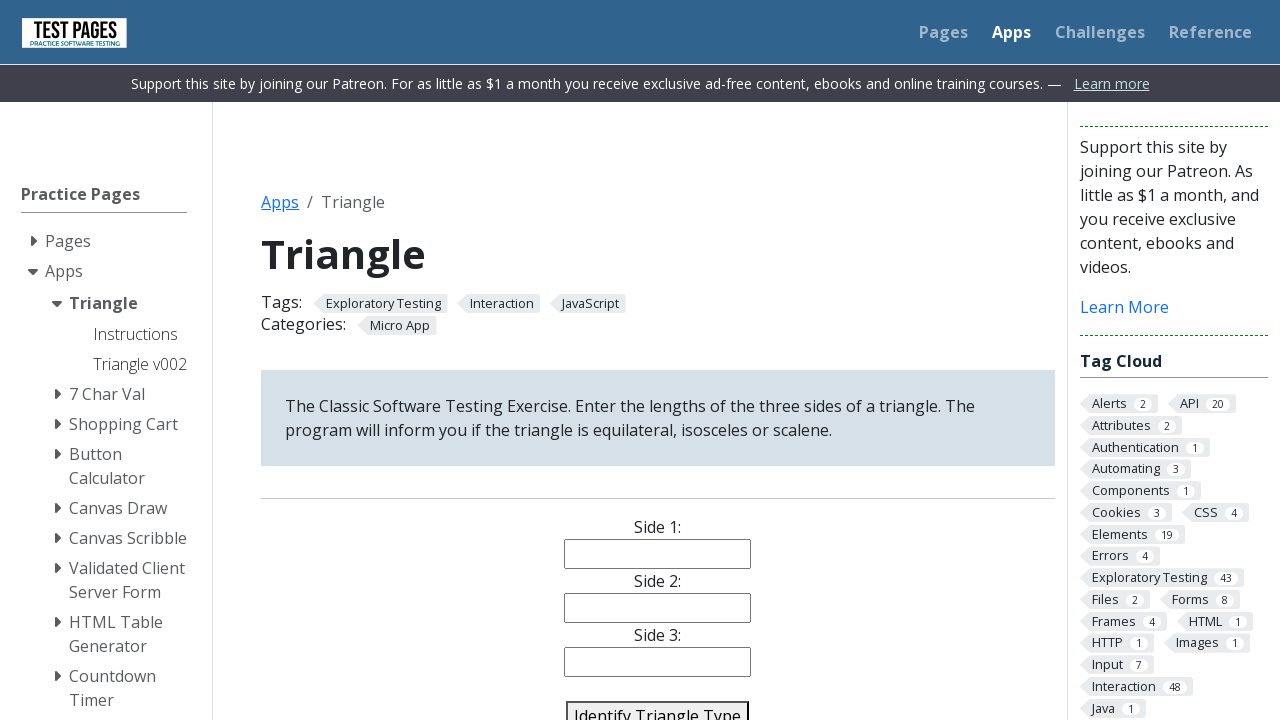

Filled side1 input with value '5' on input[name='side1']
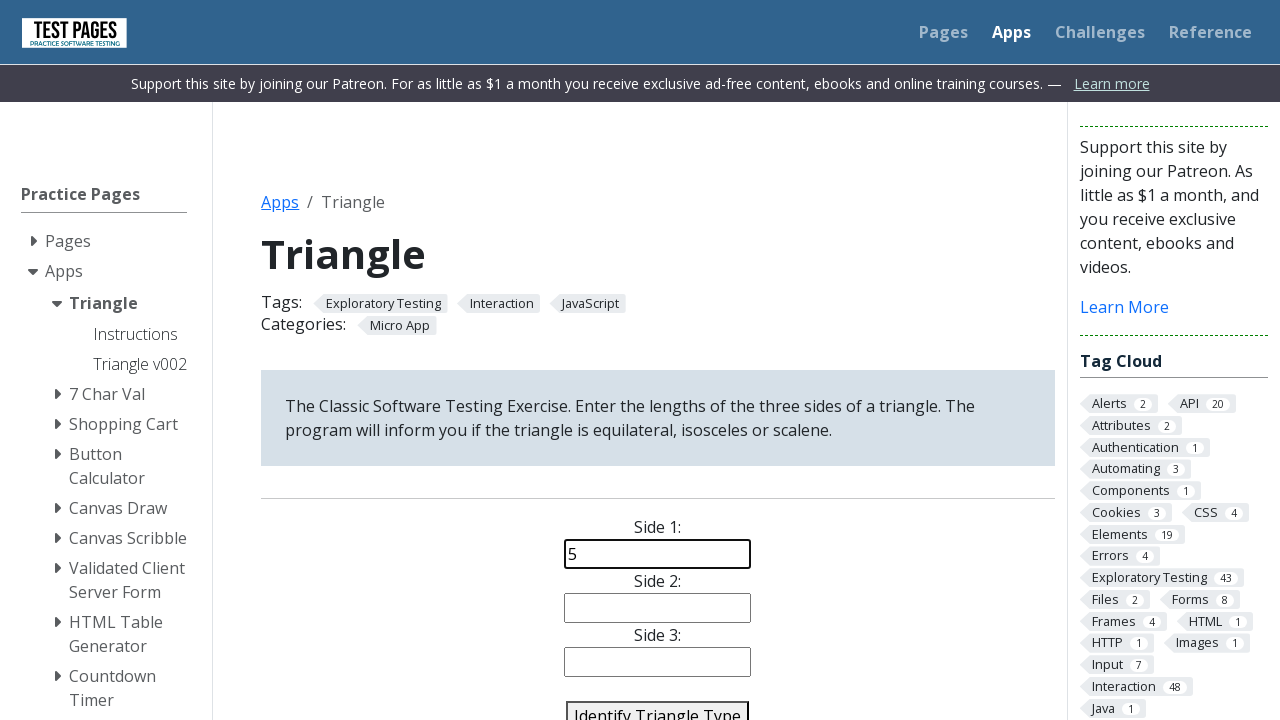

Filled side2 input with value '7' on input[name='side2']
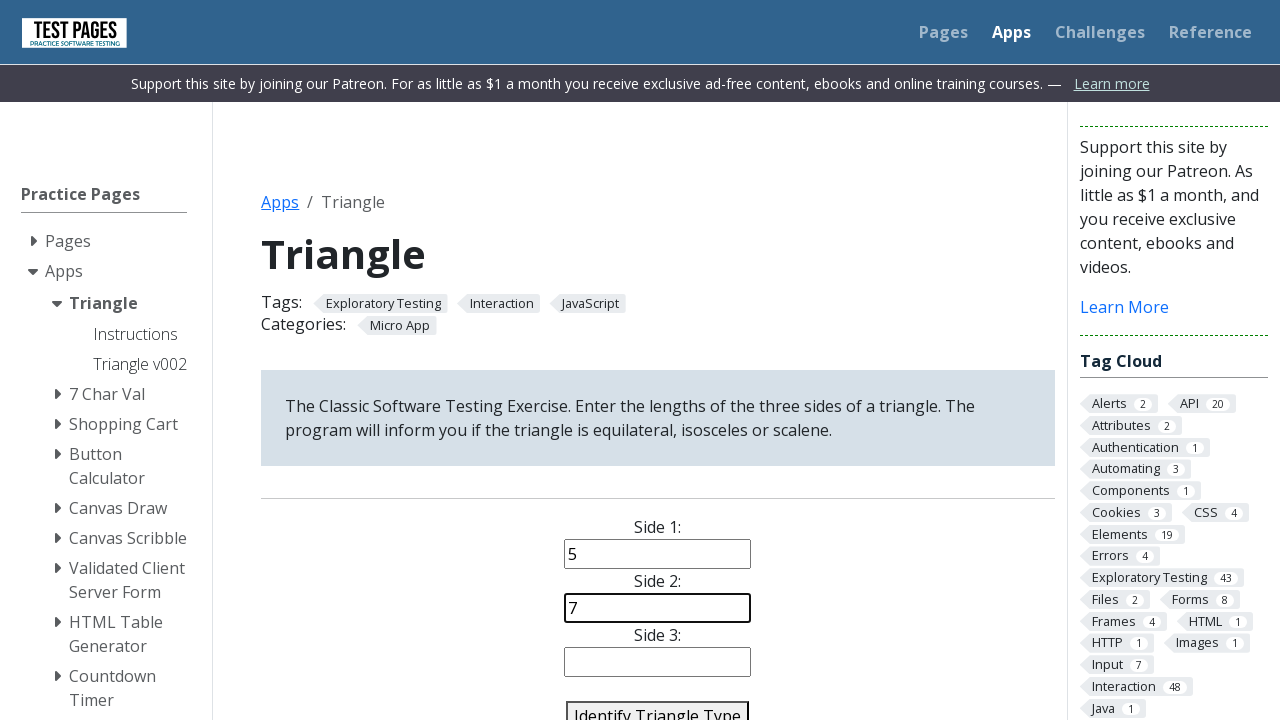

Filled side3 input with value '7' on input[name='side3']
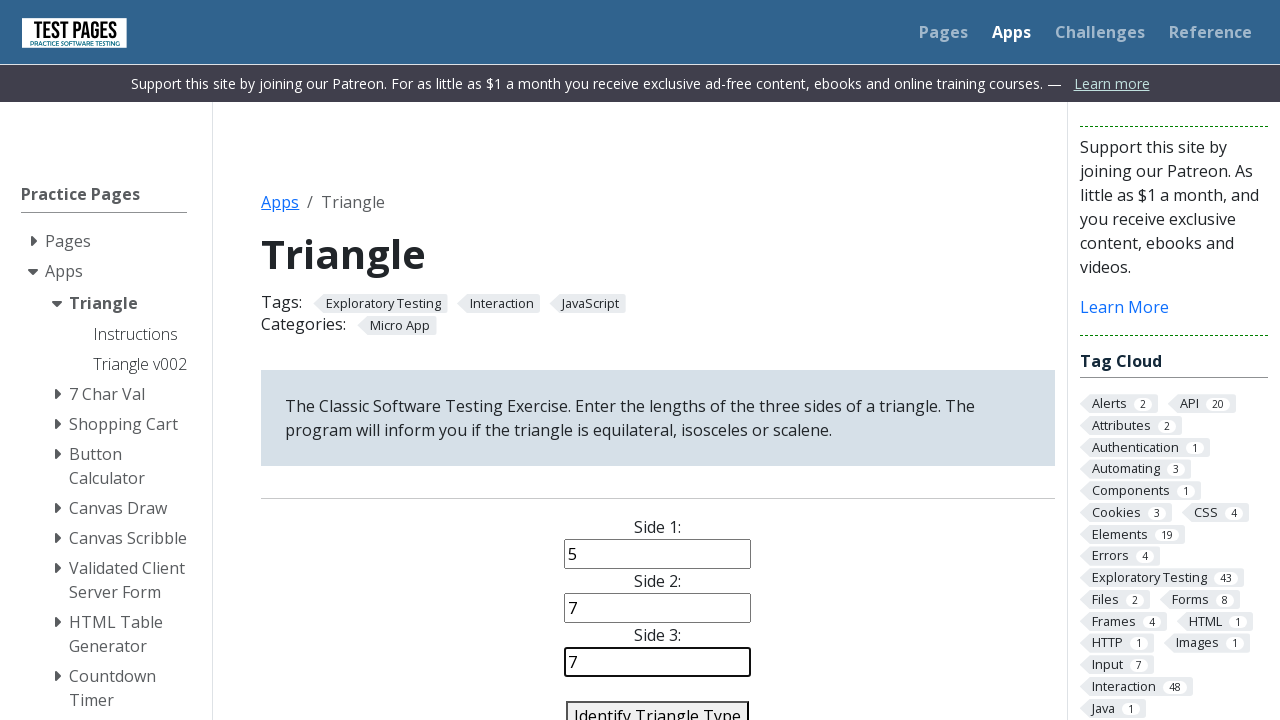

Clicked identify triangle button at (658, 705) on #identify-triangle-action
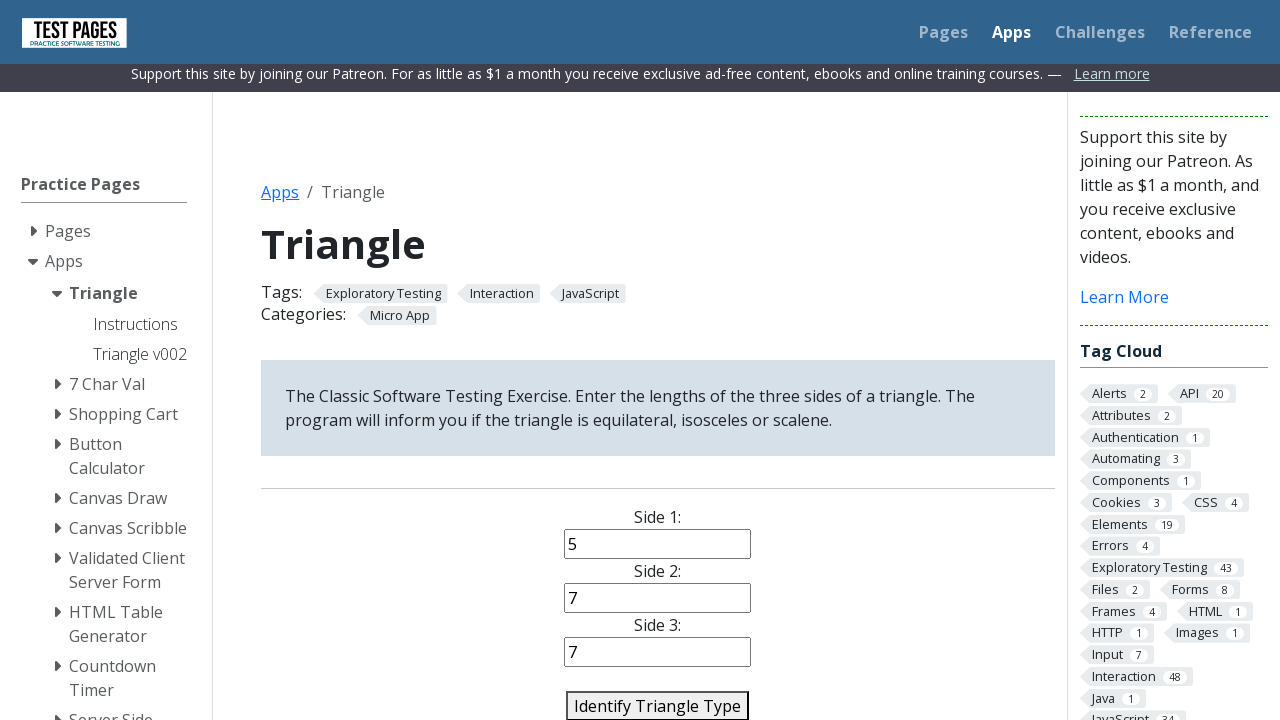

Triangle classification result loaded
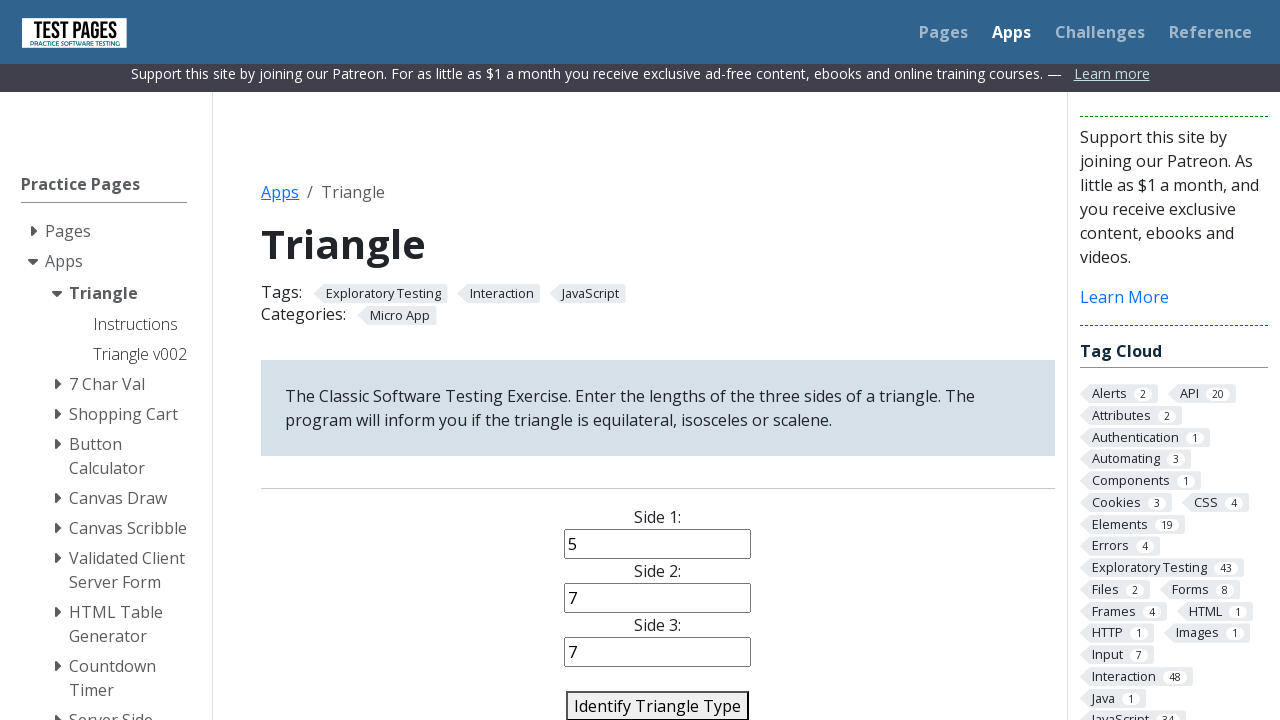

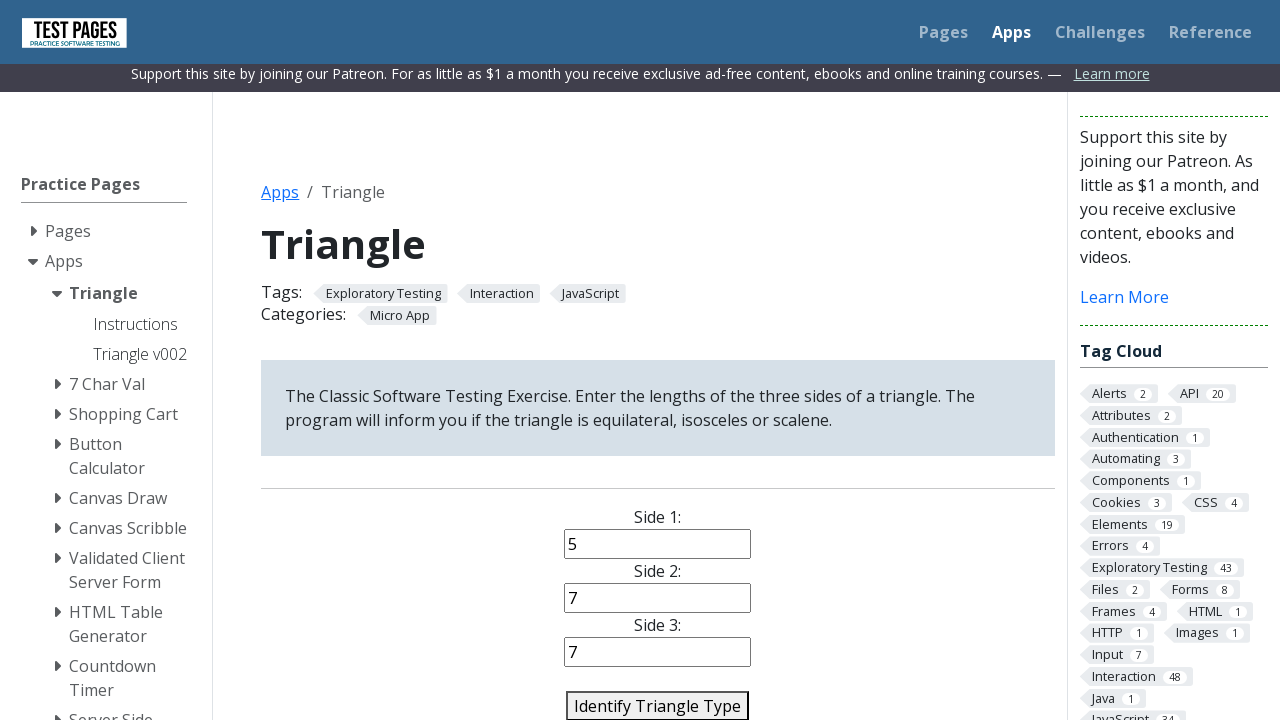